Tests browser window handling by opening a new window via button click and switching to it to verify content

Starting URL: https://demoqa.com/browser-windows

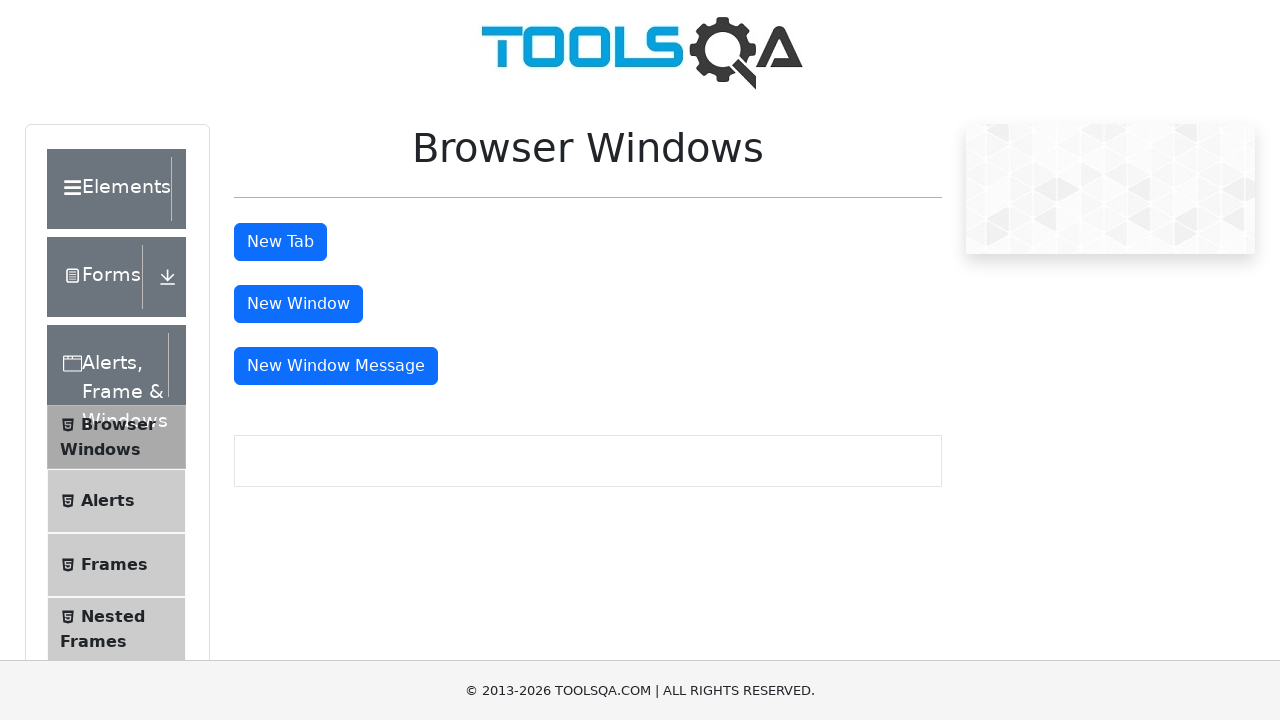

Clicked button to open a new window at (298, 304) on #windowButton
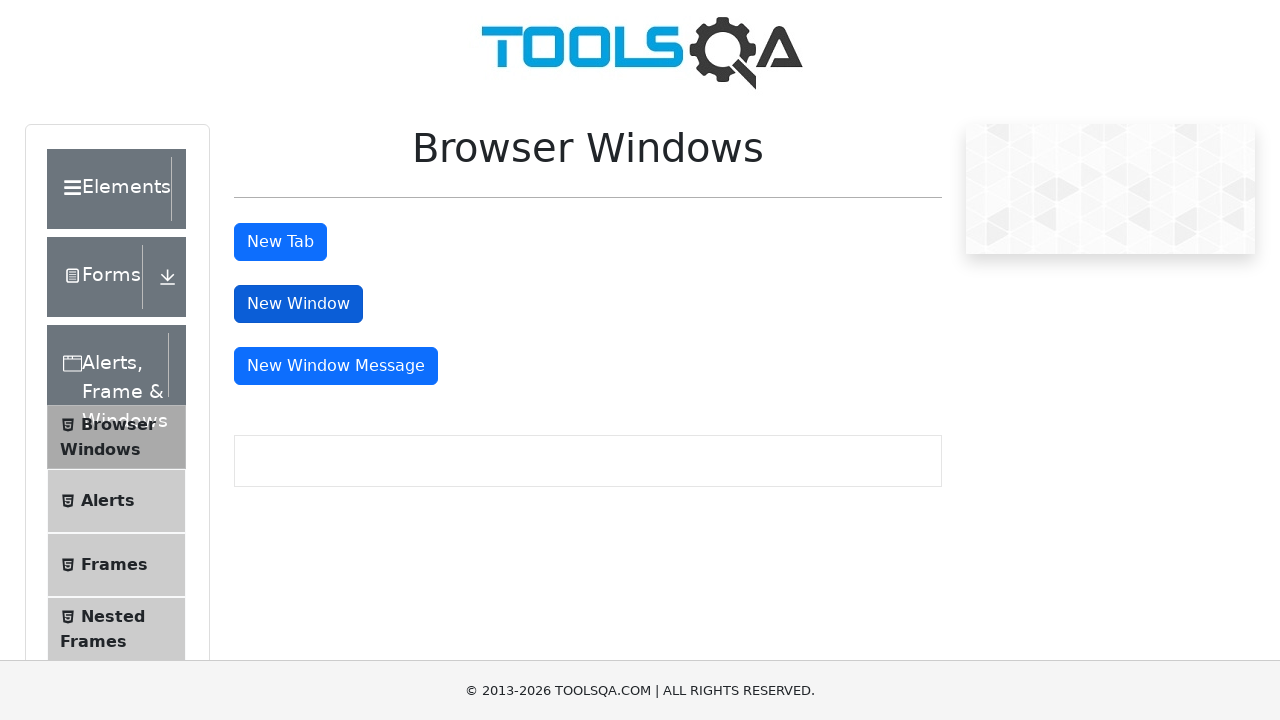

New window opened and captured
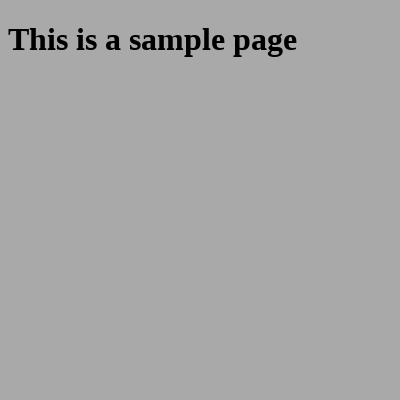

Sample heading element loaded in new window
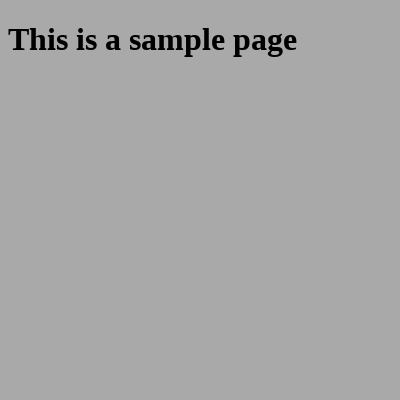

Retrieved heading text from new window: 'This is a sample page'
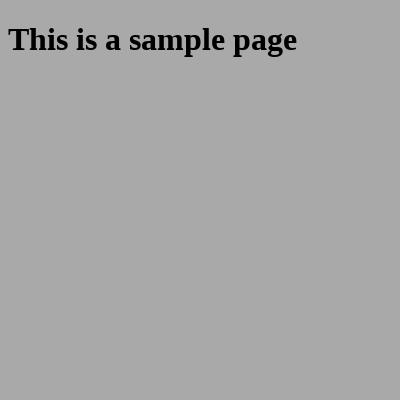

Closed the new window
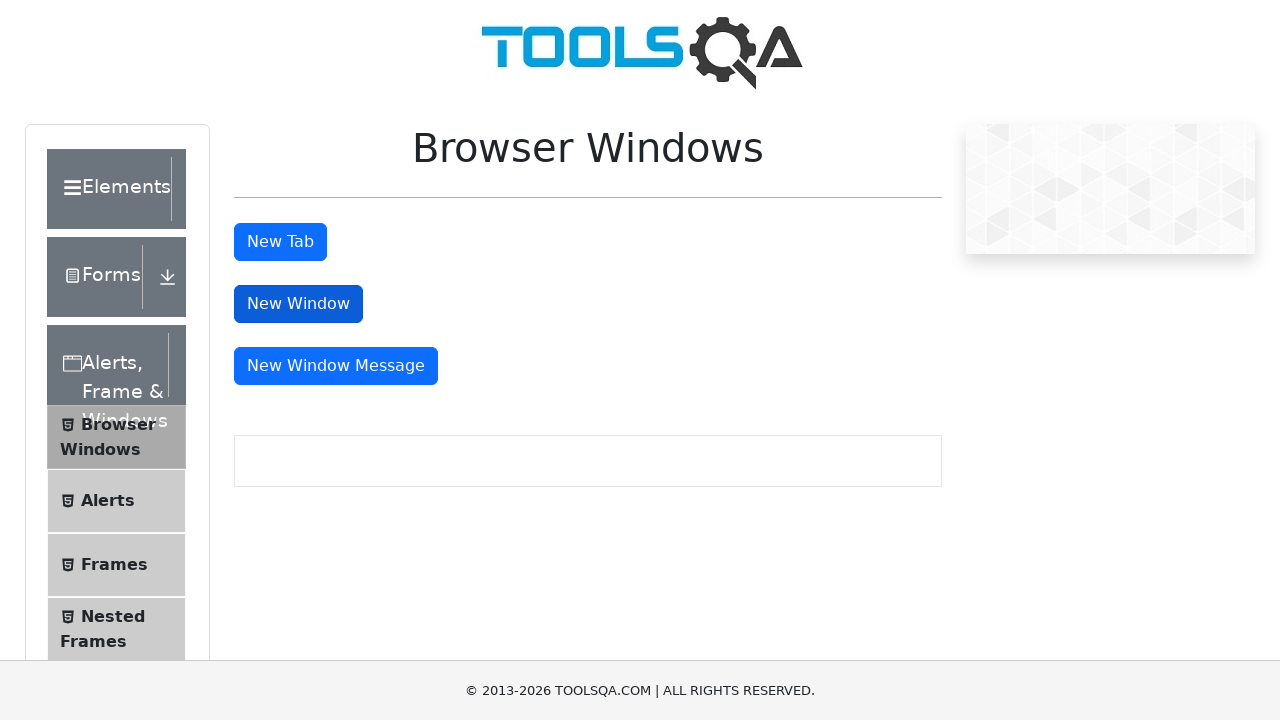

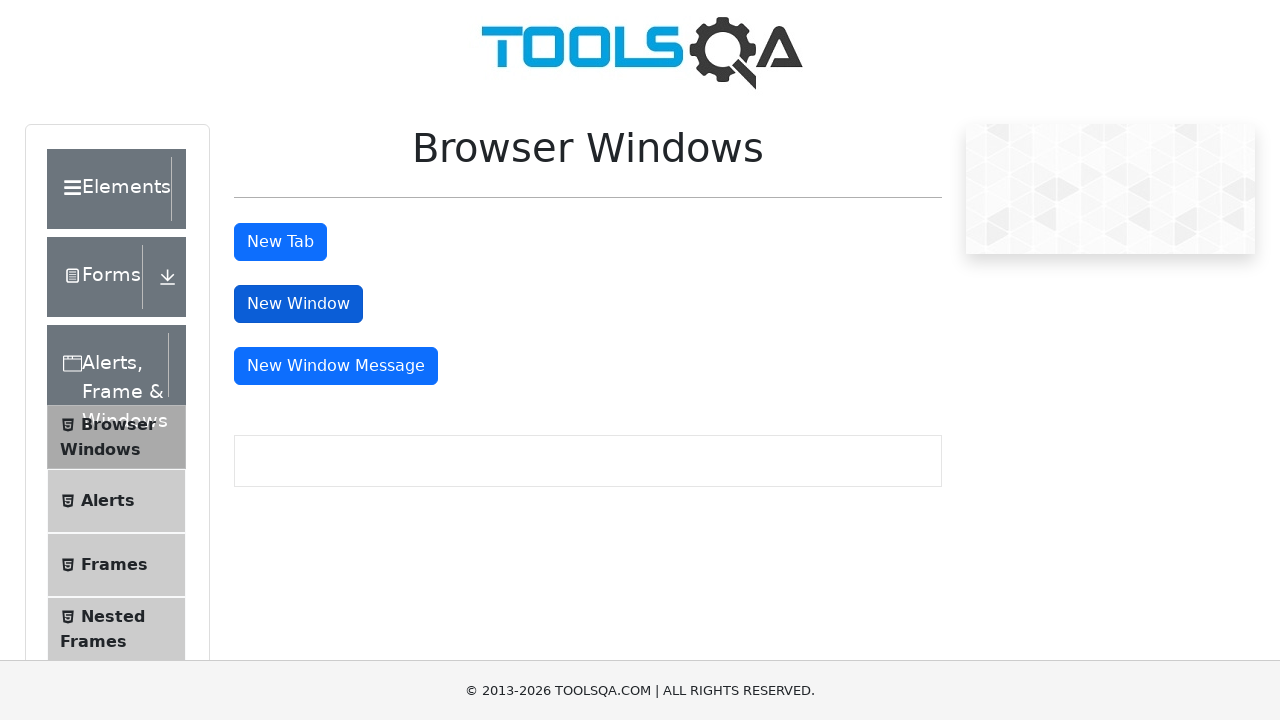